Tests text box form by filling full name, email, current address, and permanent address fields, then submitting and verifying the output displays correctly.

Starting URL: https://demoqa.com/text-box

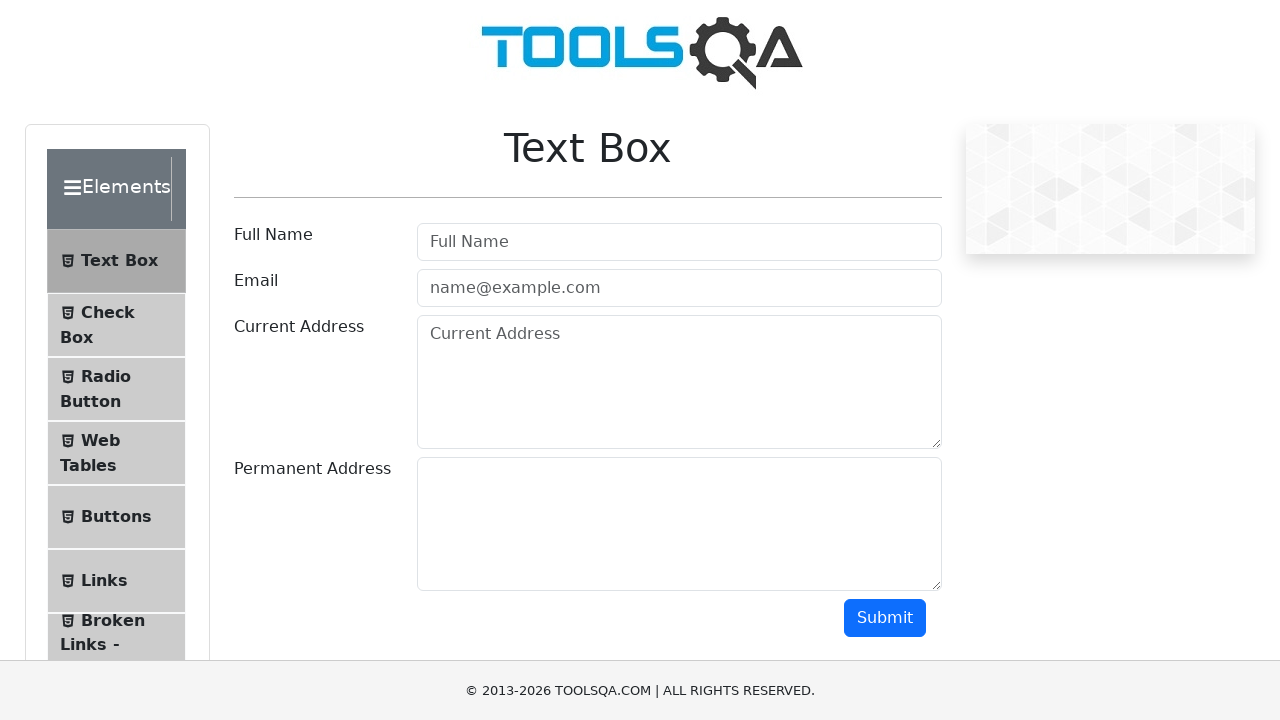

Filled full name field with 'John Doe' on #userName
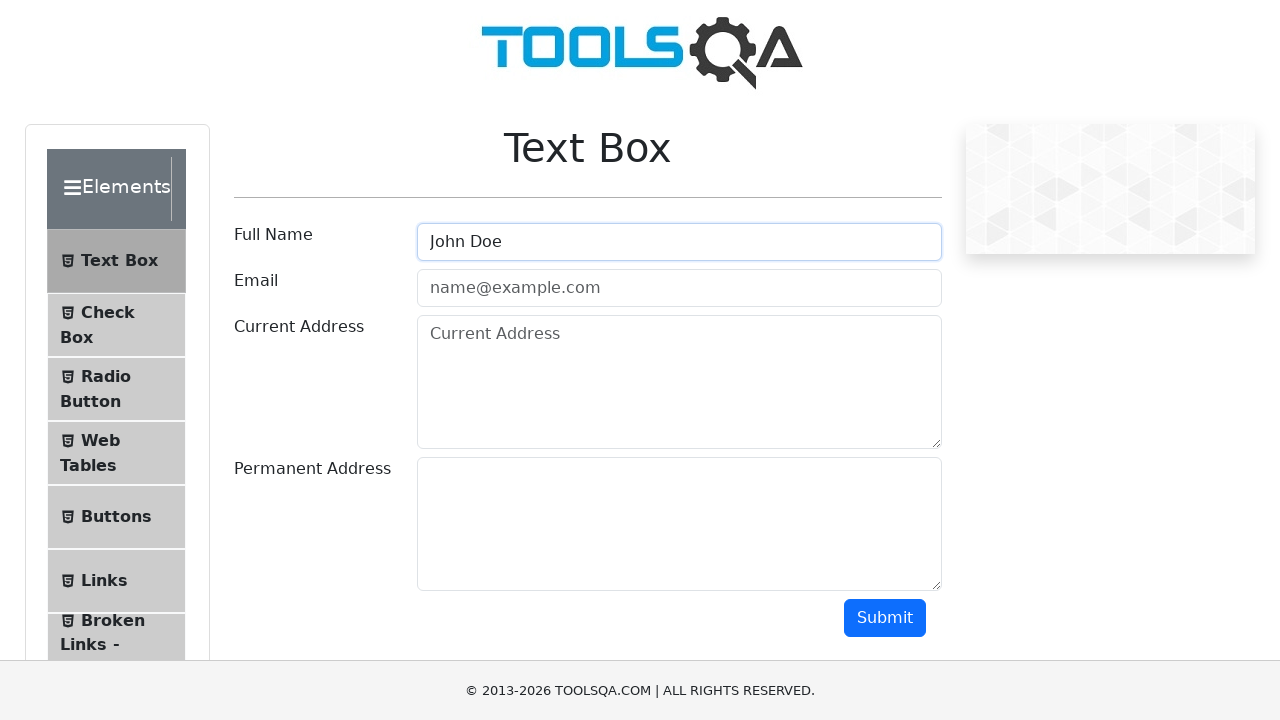

Filled email field with 'johndoe@example.com' on #userEmail
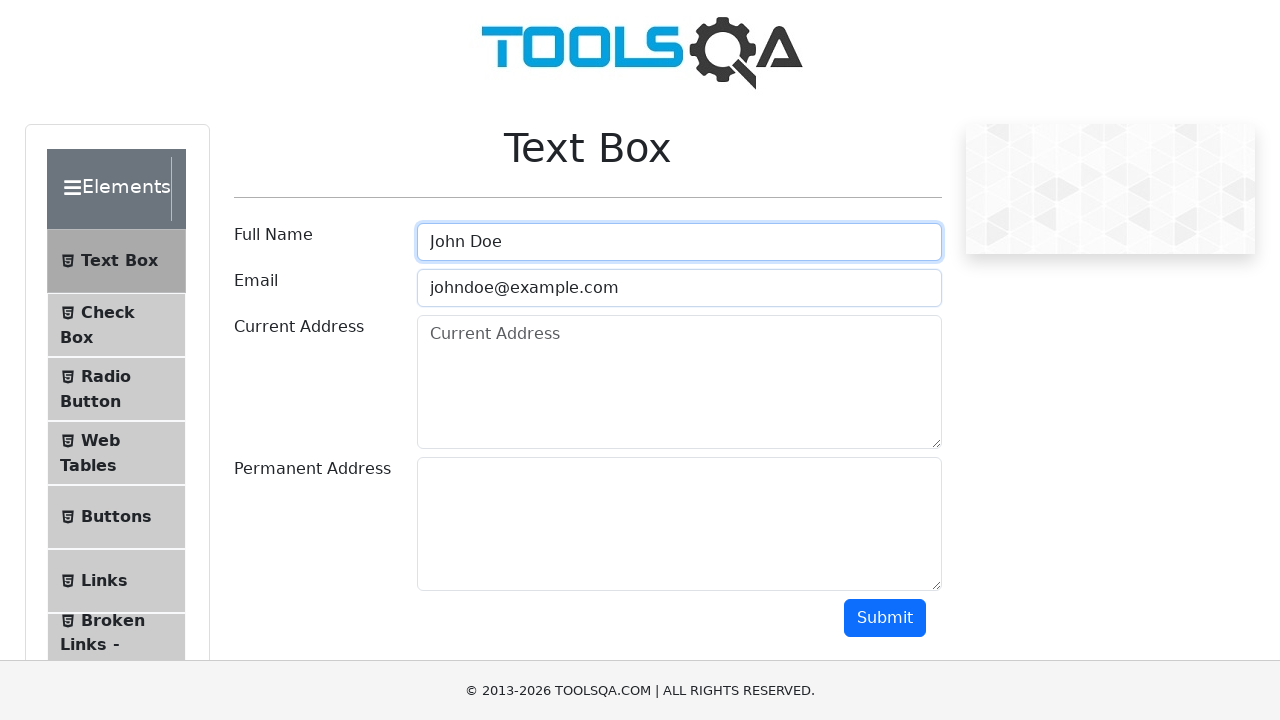

Filled current address field with 'Current address line 1' on #currentAddress
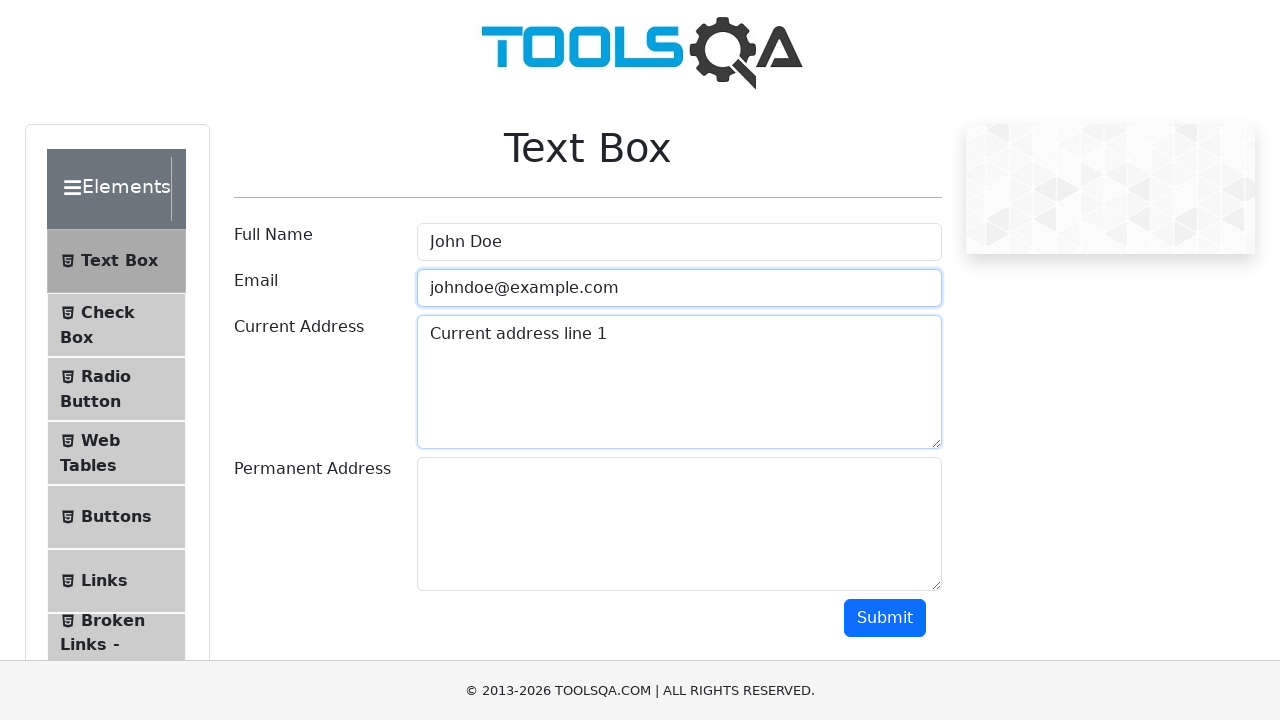

Filled permanent address field with 'Permanent Address line 1' on #permanentAddress
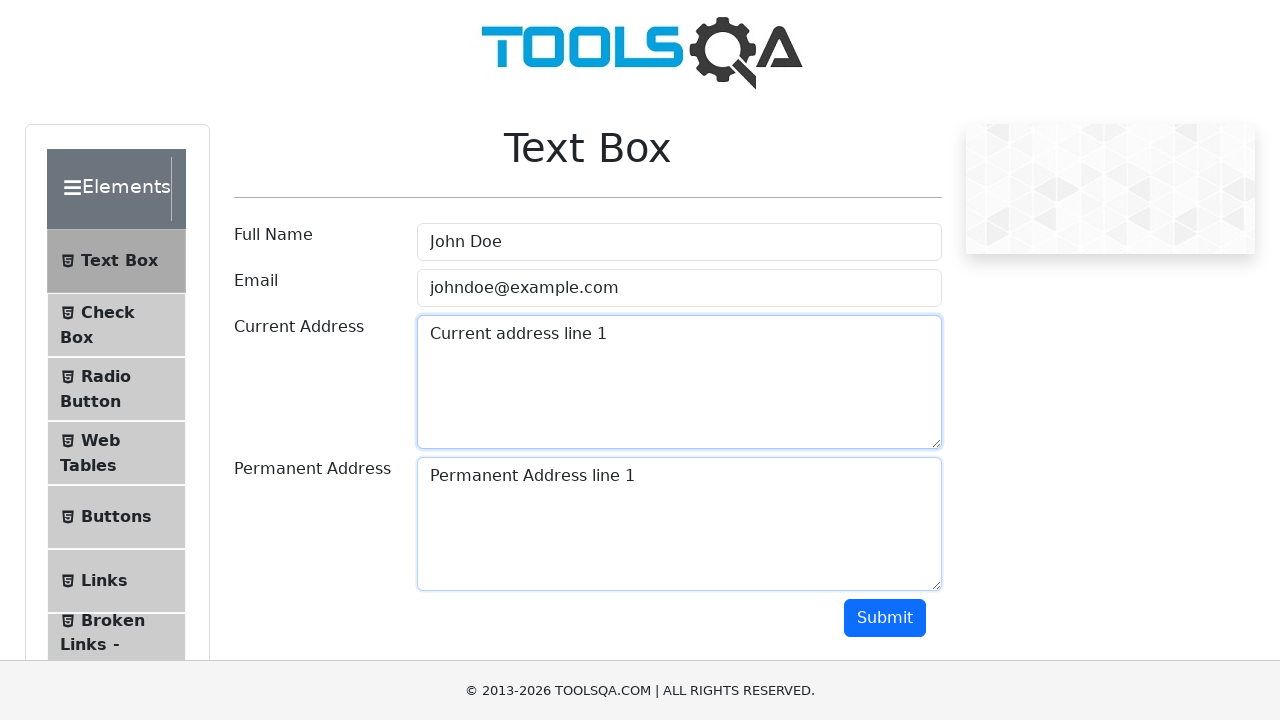

Clicked submit button to submit the form at (885, 618) on #submit
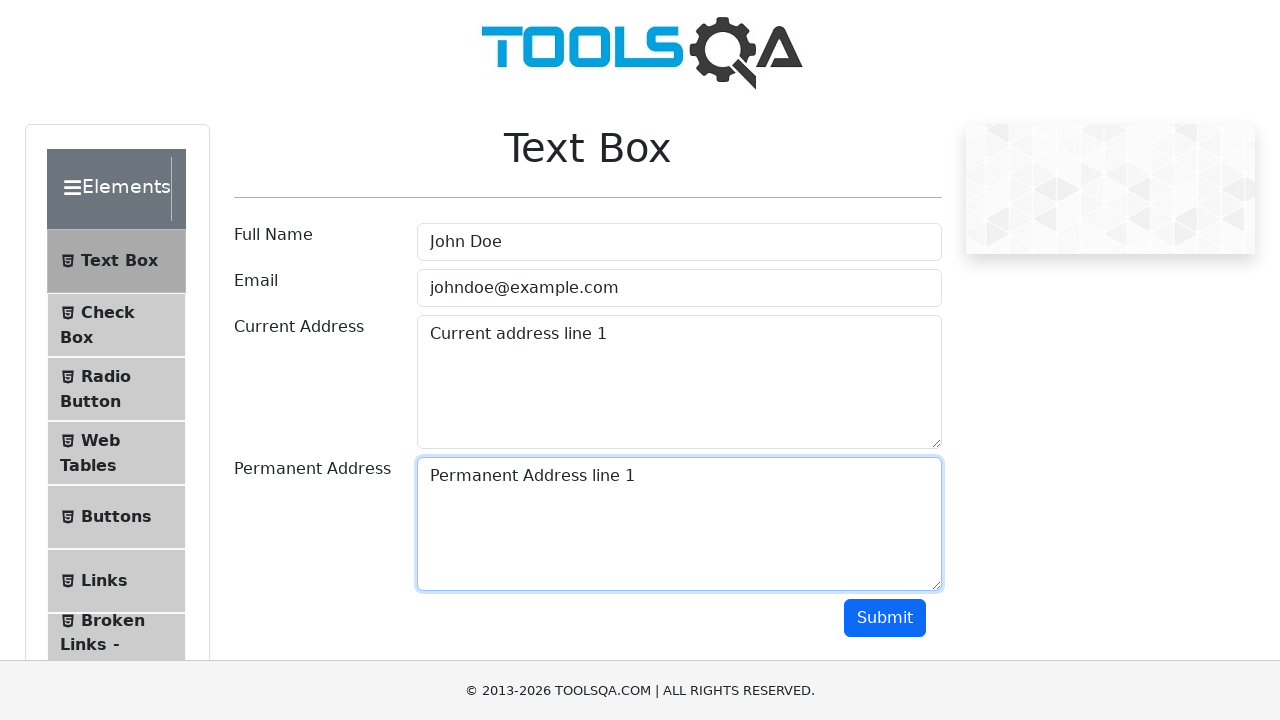

Output section with name field appeared, verifying form submission was successful
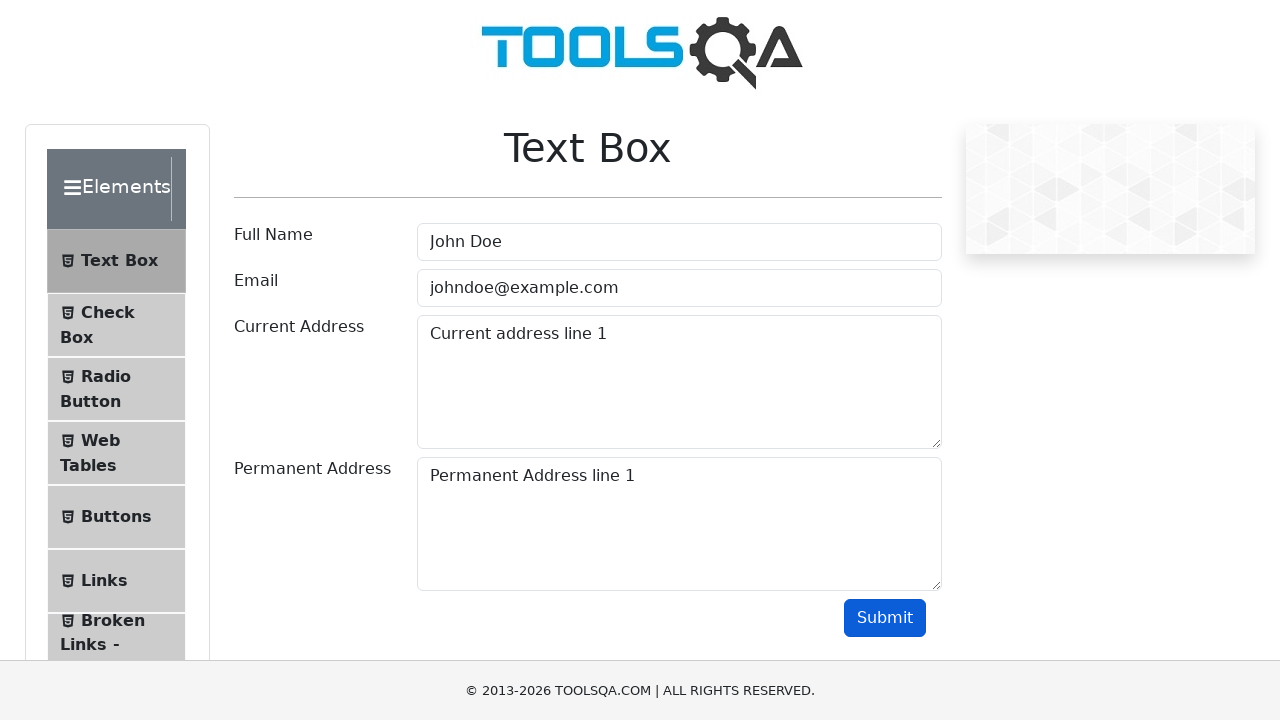

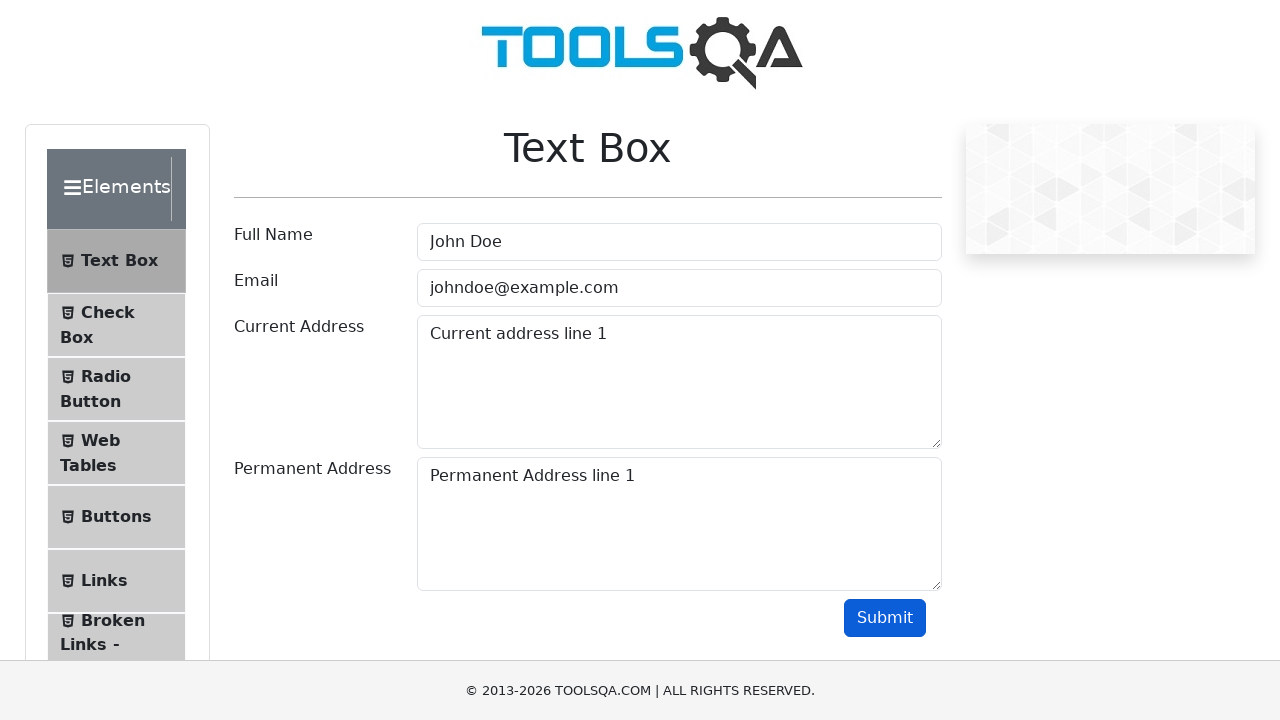